Tests keyboard interactions on a textarea by filling text, selecting all, copying, deleting, and pasting

Starting URL: https://testpages.herokuapp.com/styled/basic-html-form-test.html

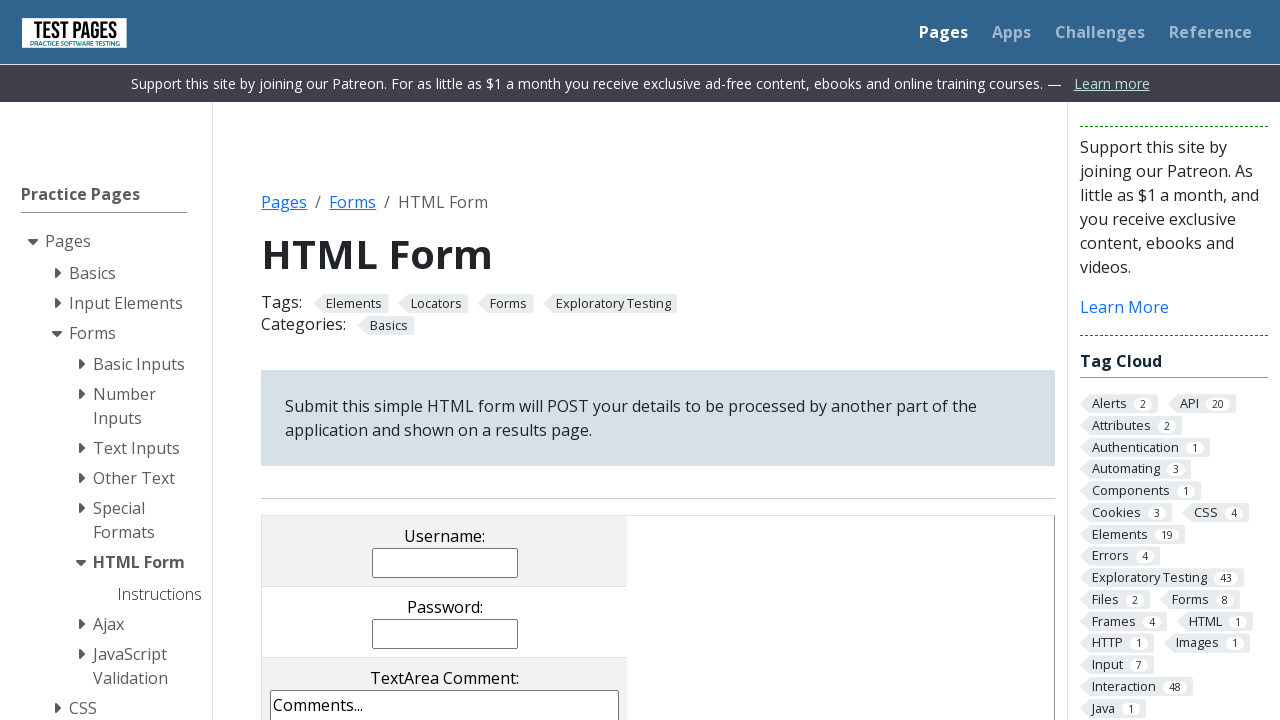

Focused on comments textarea on [name=comments]
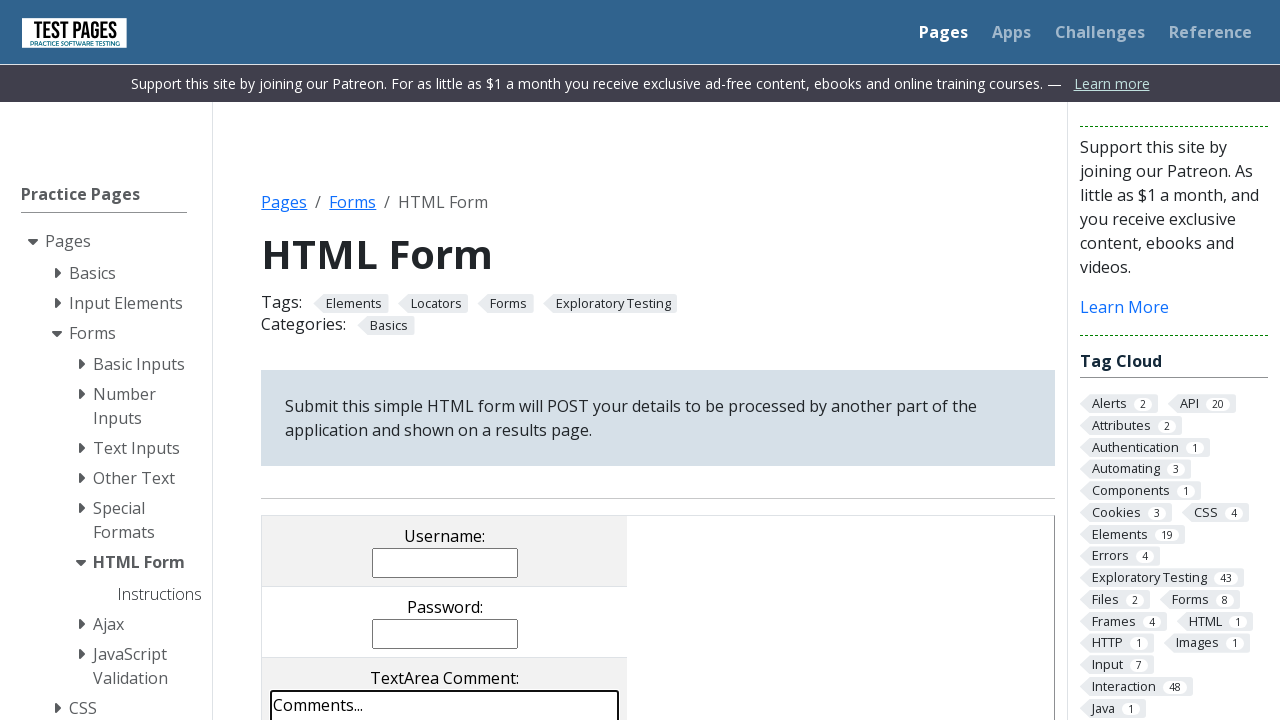

Filled textarea with Lorem ipsum text on [name=comments]
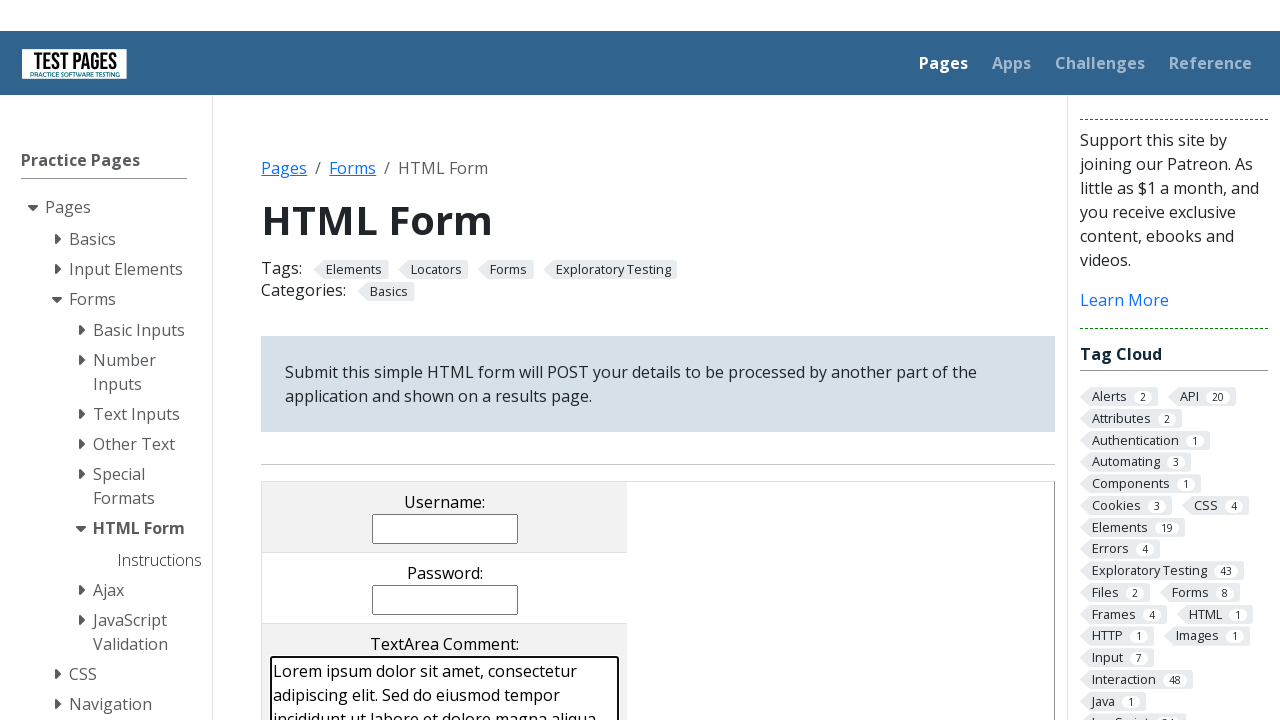

Pressed Meta key down
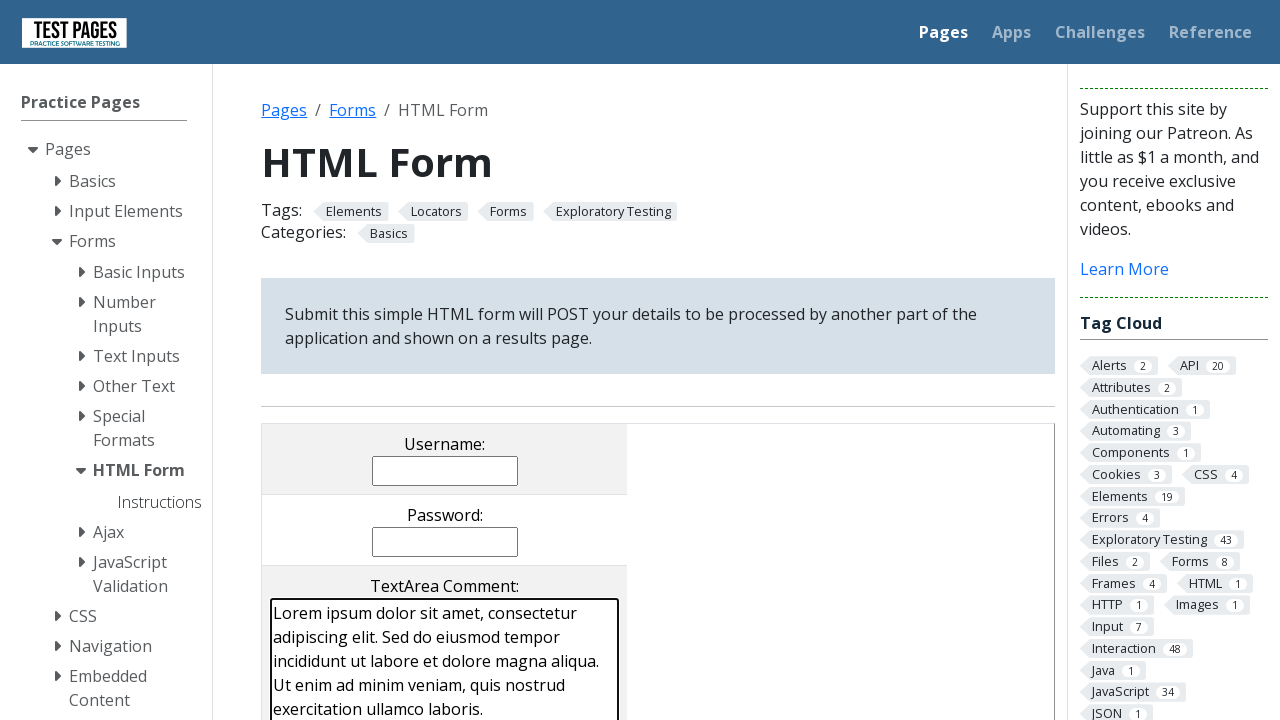

Pressed 'a' key to select all text
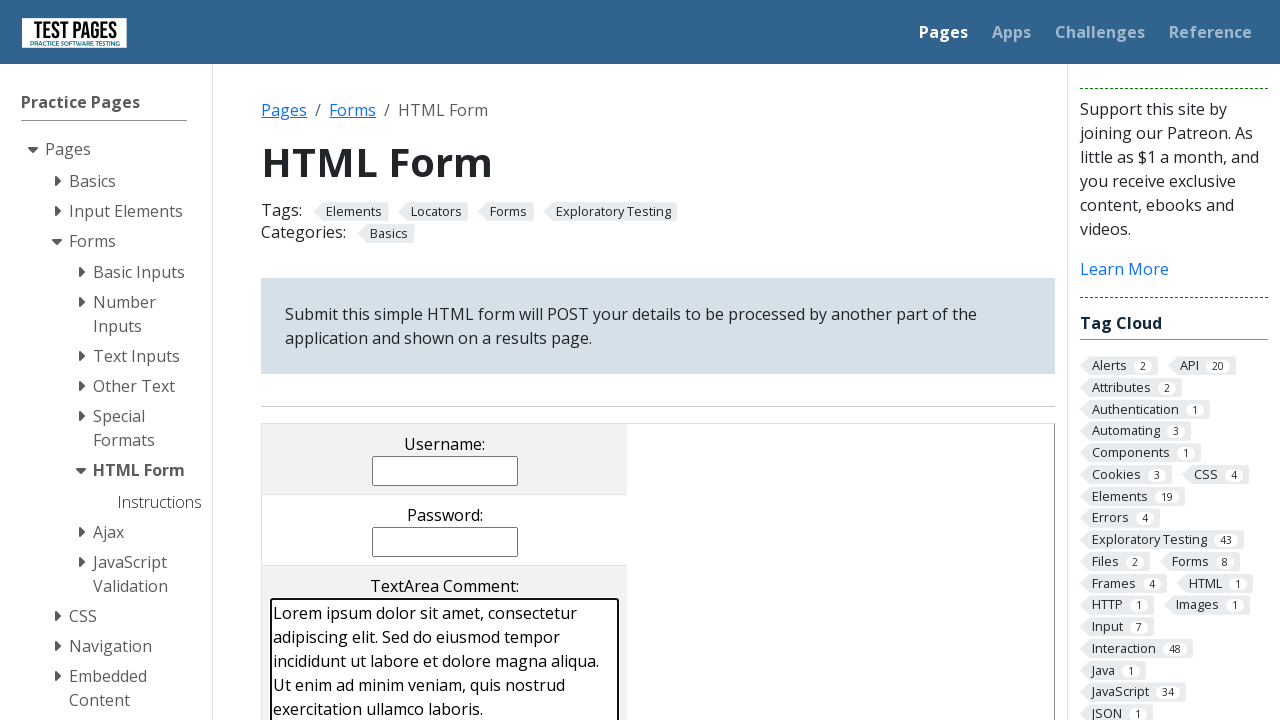

Released Meta key
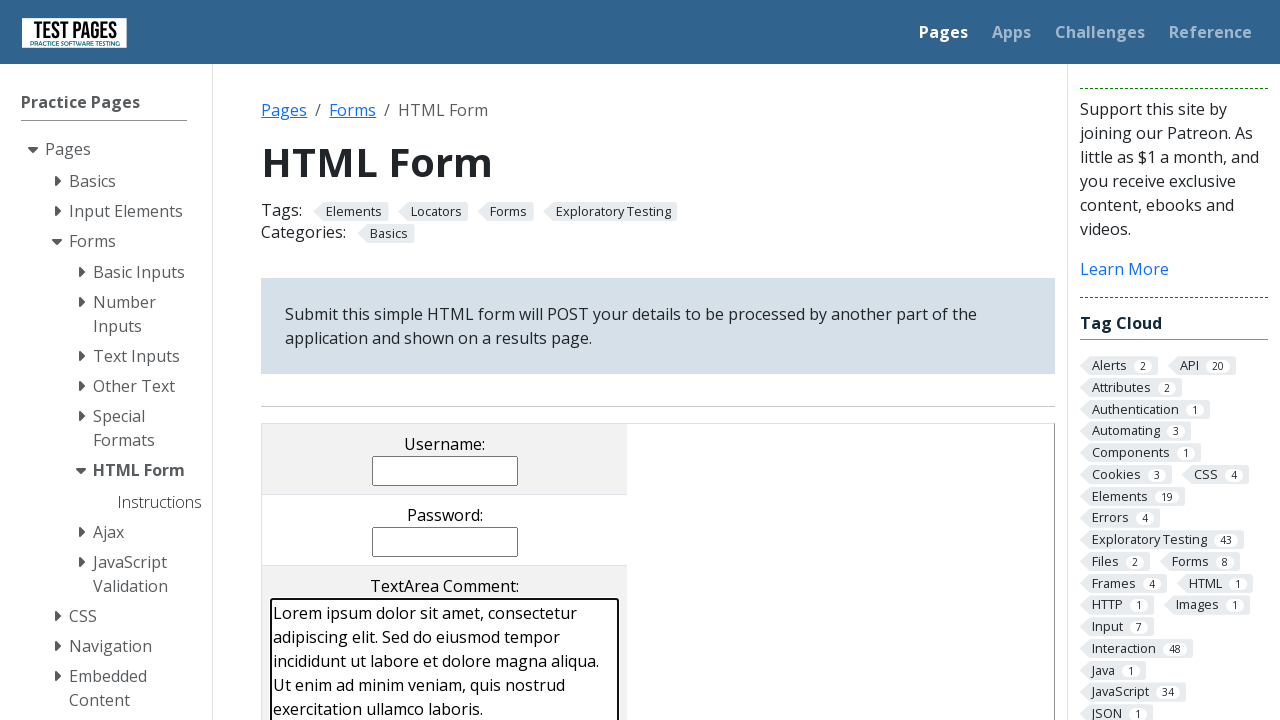

Pressed Meta key down to prepare for copy
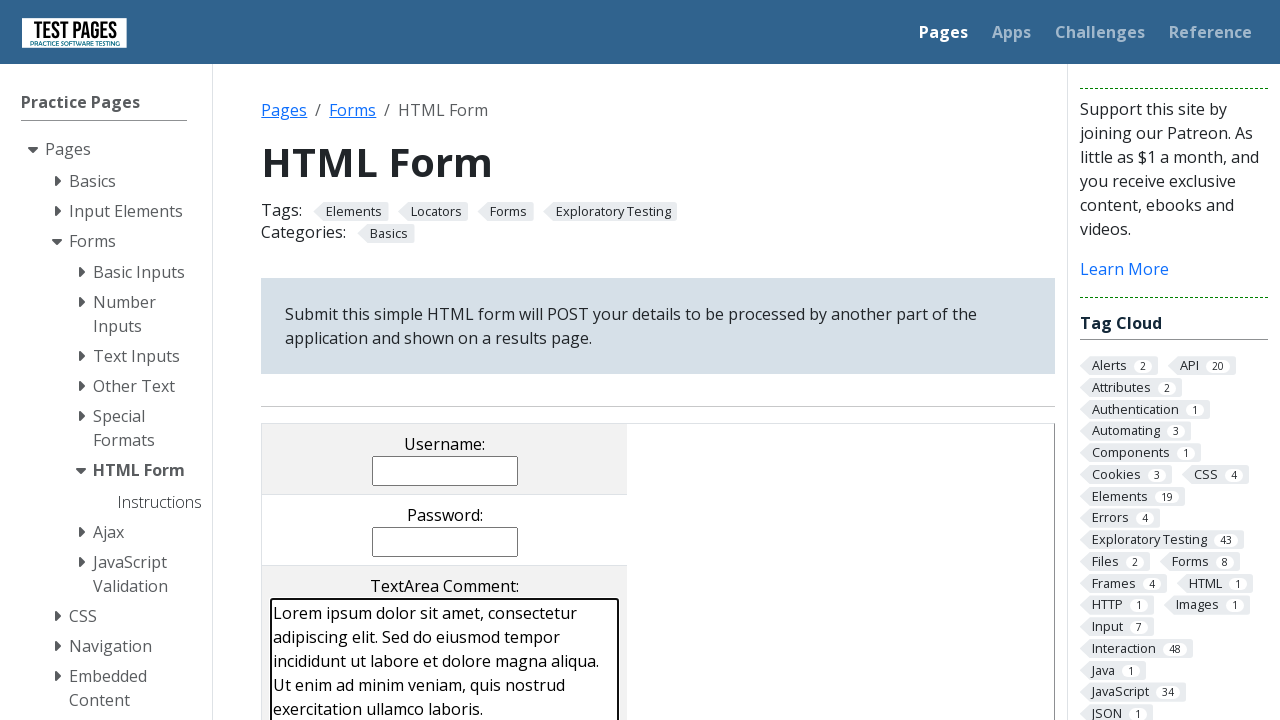

Pressed 'c' key to copy selected text
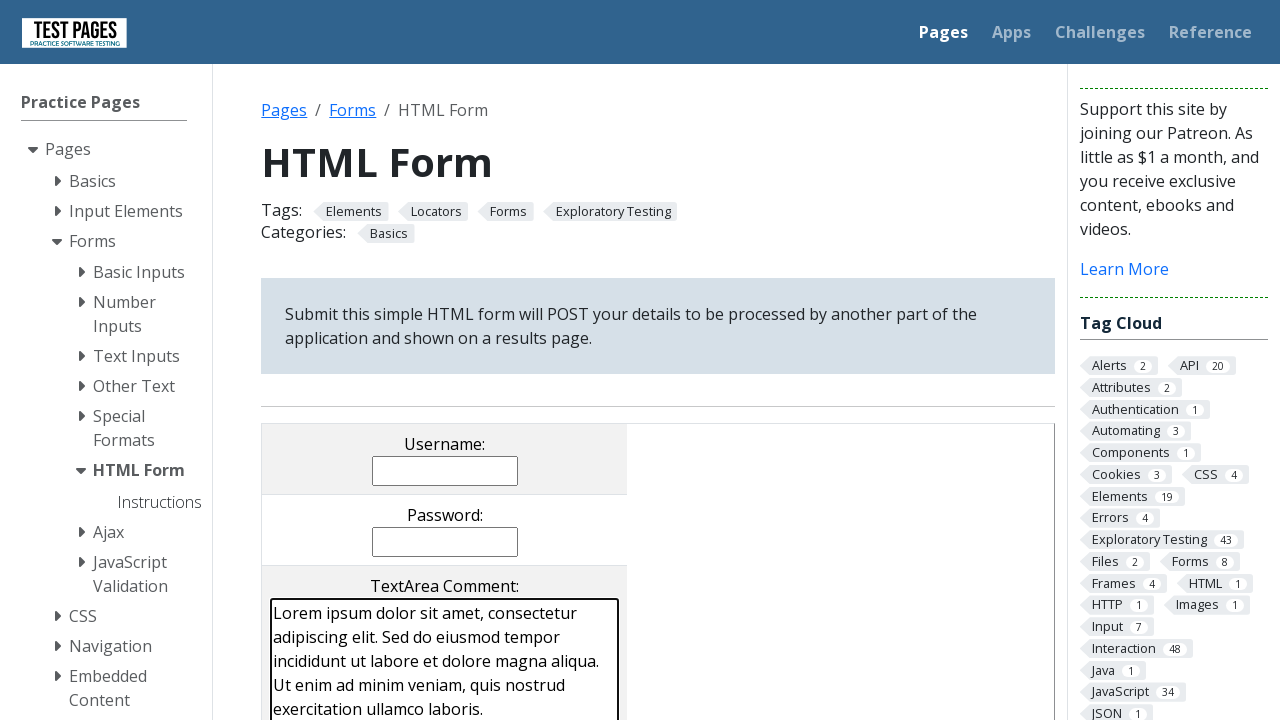

Released Meta key after copy
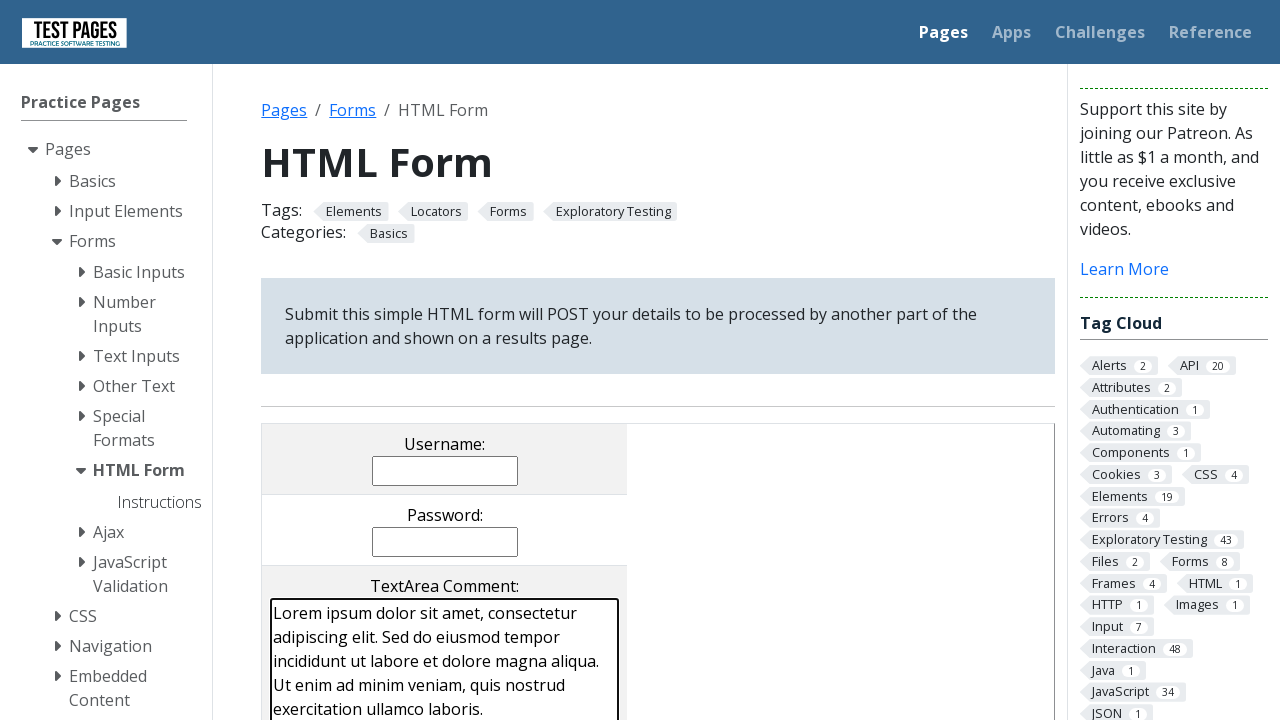

Pressed Delete key to remove selected text
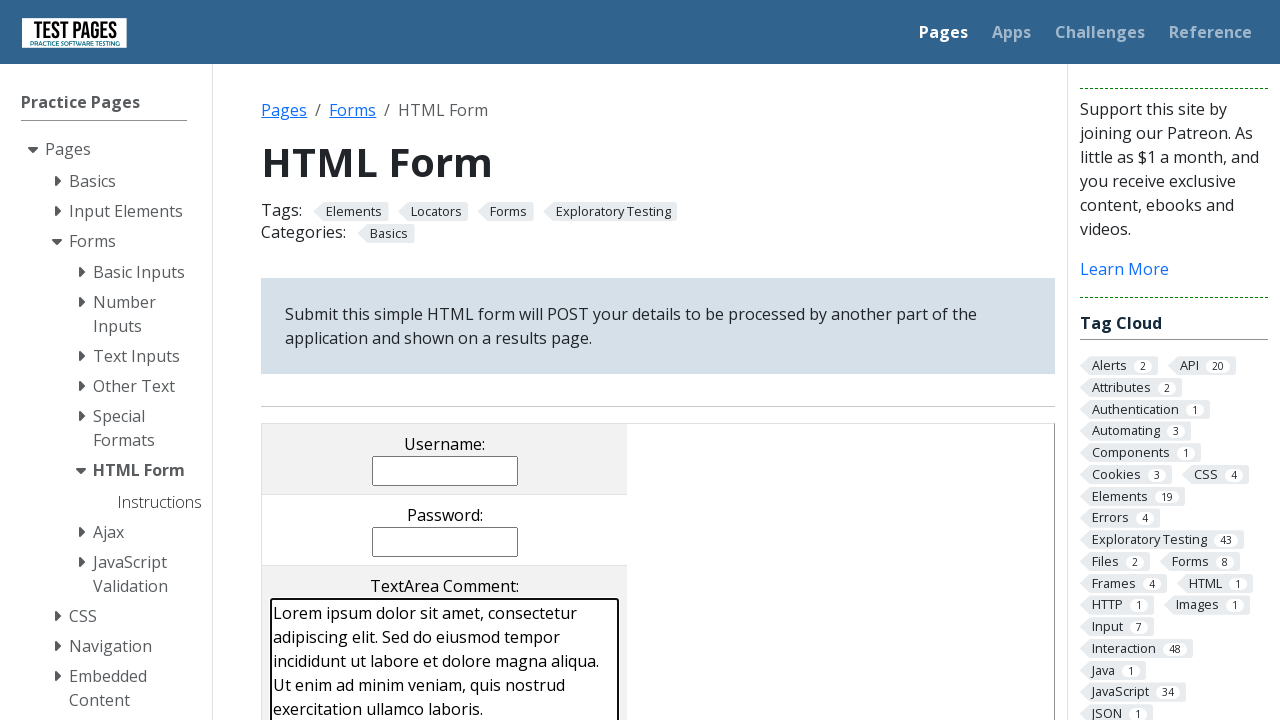

Pressed Meta+v to paste copied text back into textarea
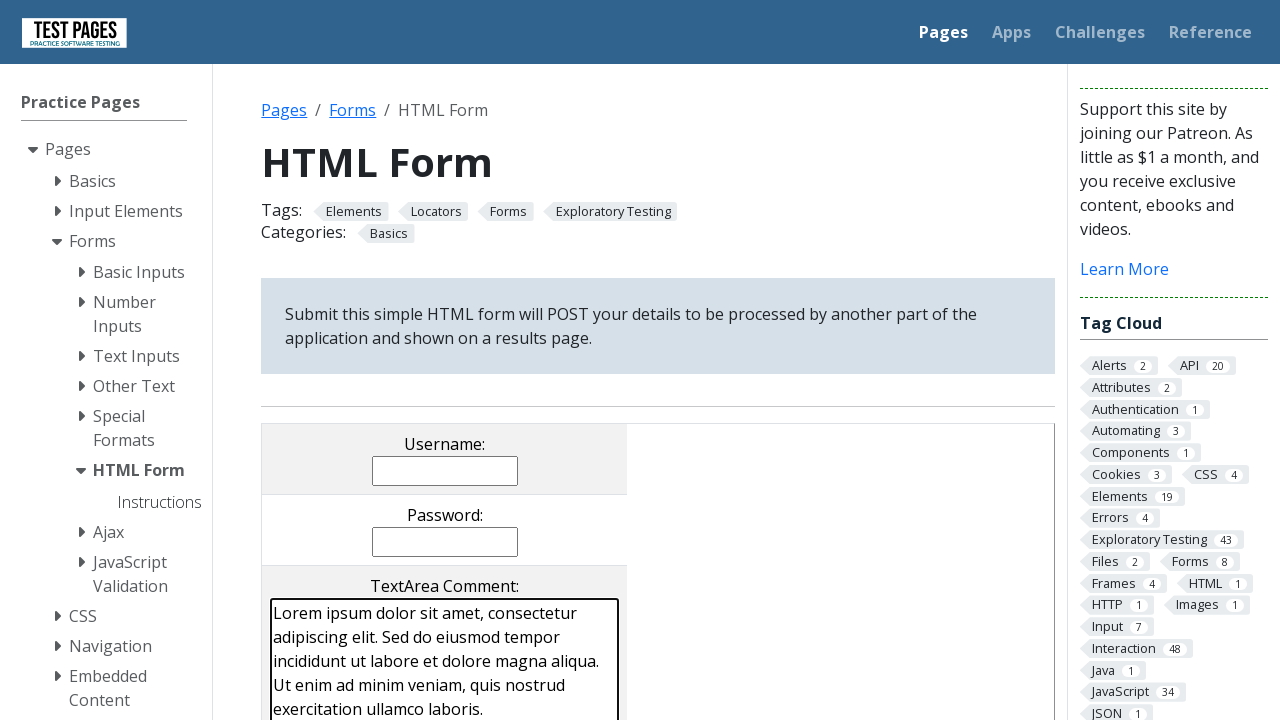

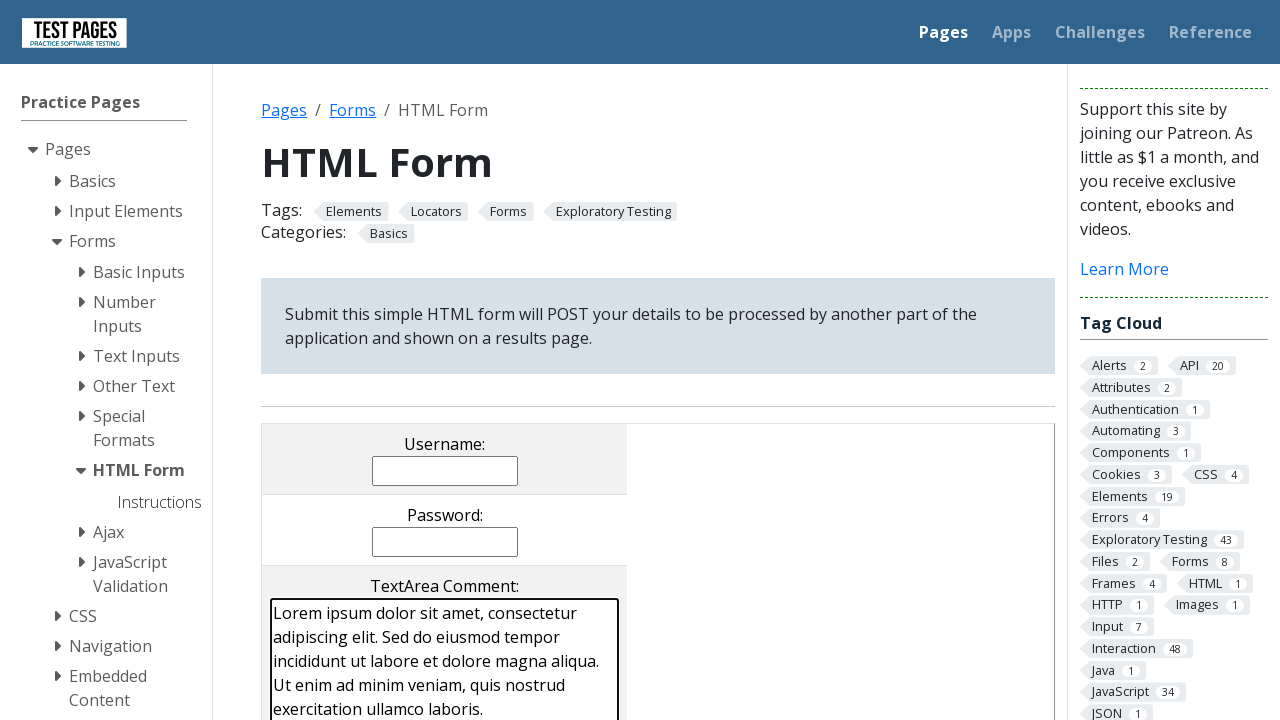